Navigates to Open Library subjects page, finds a subject category, clicks through to view search results for that subject, and navigates back to the subjects page.

Starting URL: https://openlibrary.org/subjects

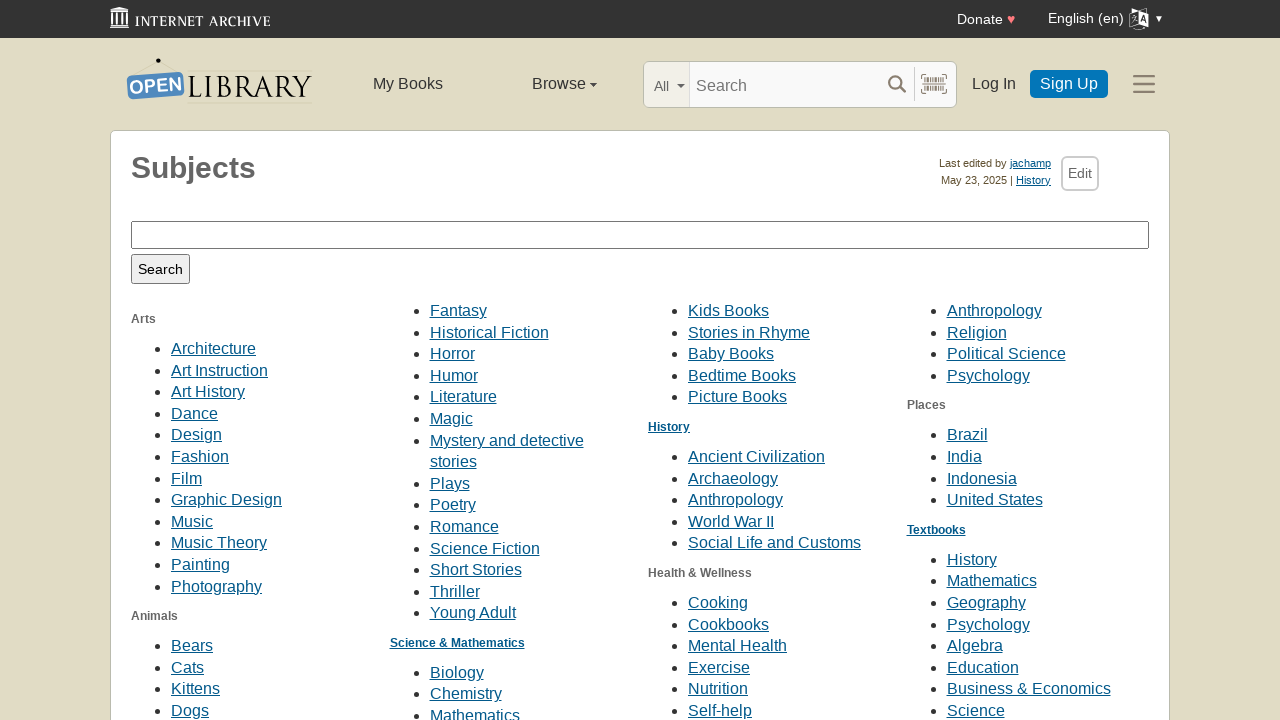

Subjects page loaded - #subjectsPage selector found
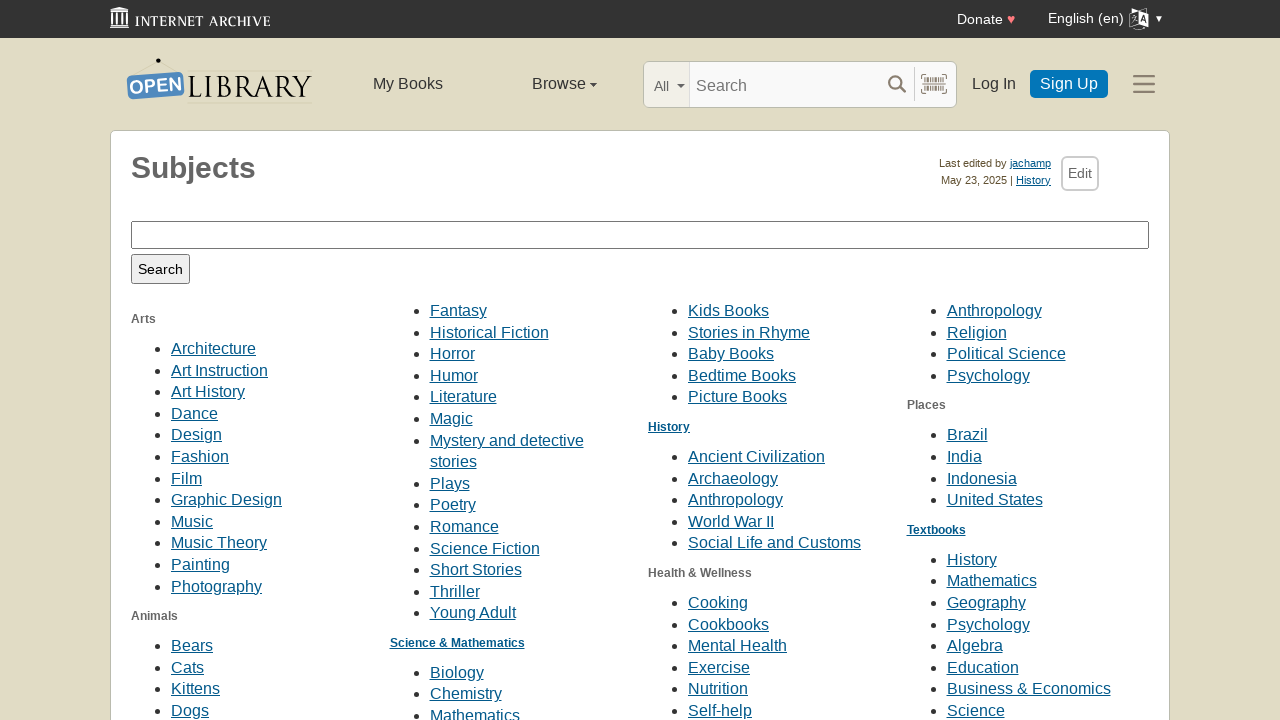

First subject list element loaded
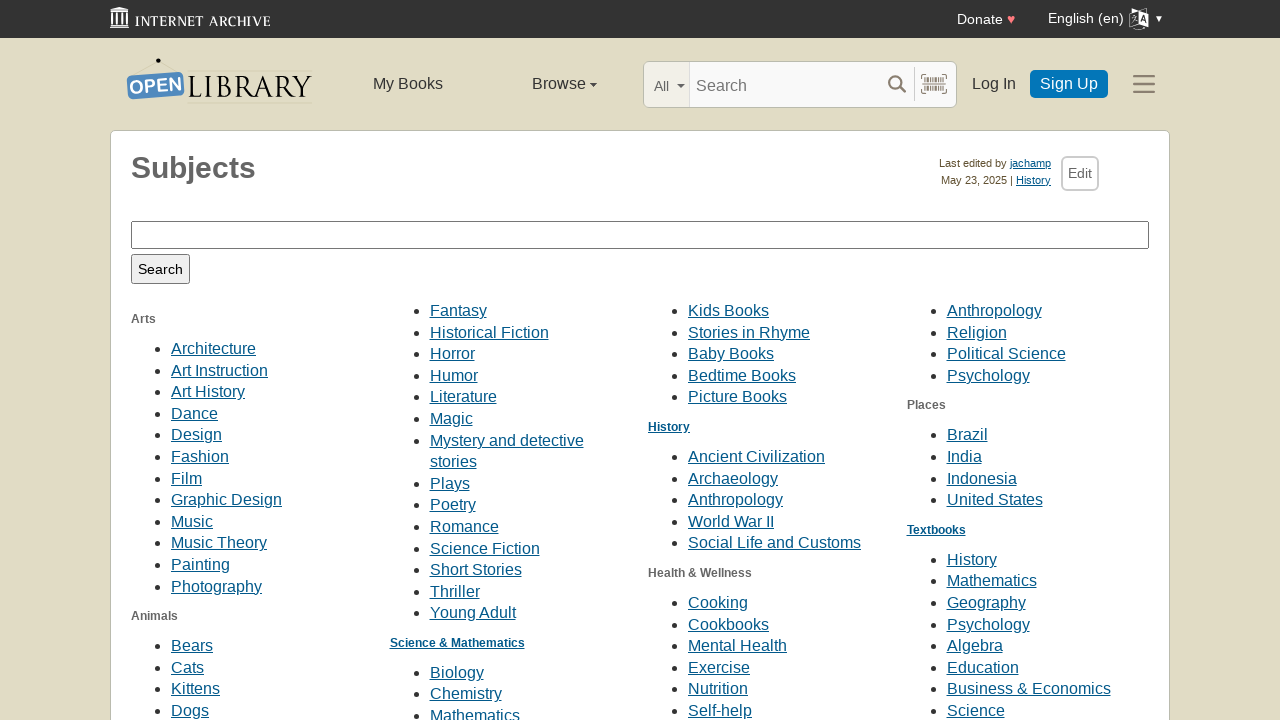

Retrieved first subject item with name:  Architecture
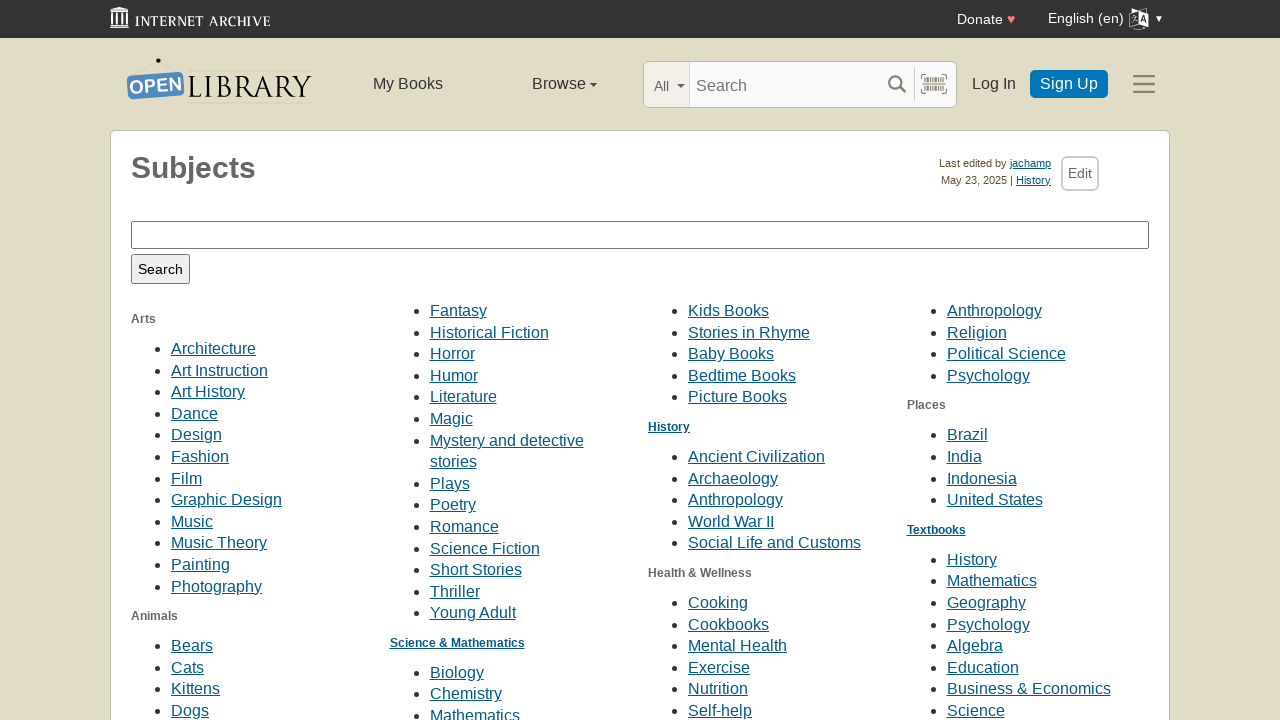

Navigated to search results page for subject:  Architecture
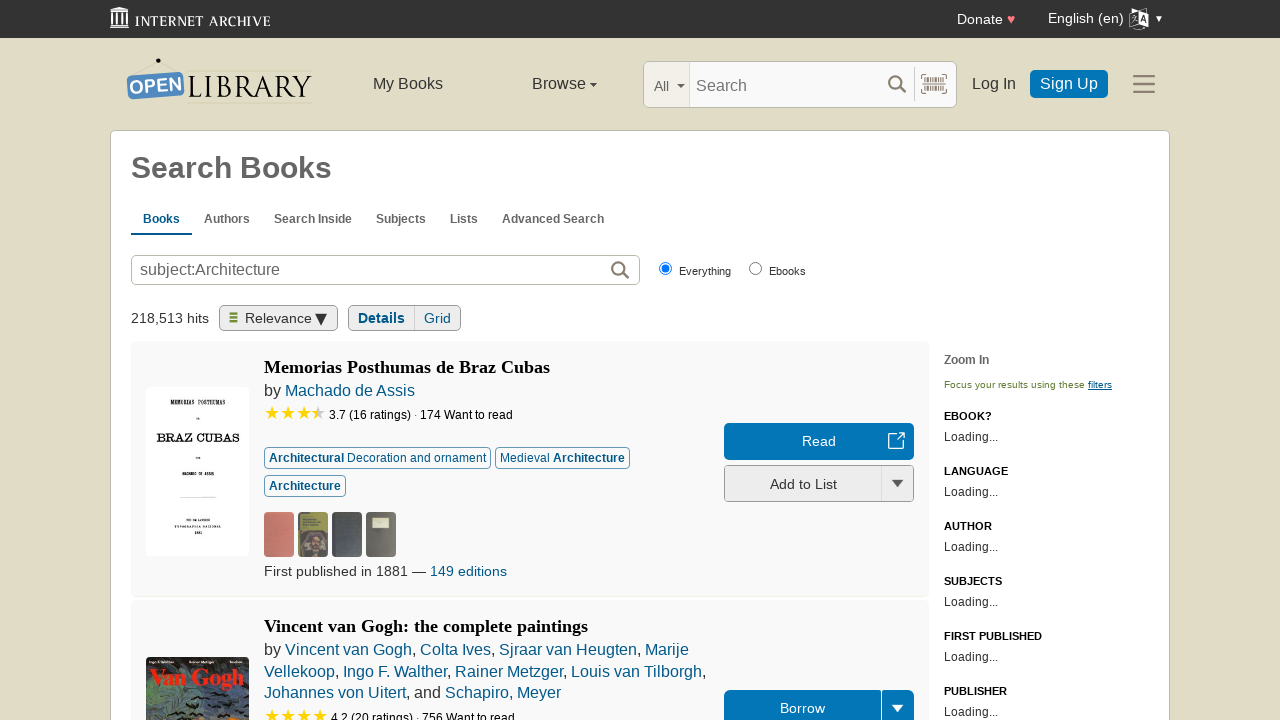

Search results page loaded - search results stats found
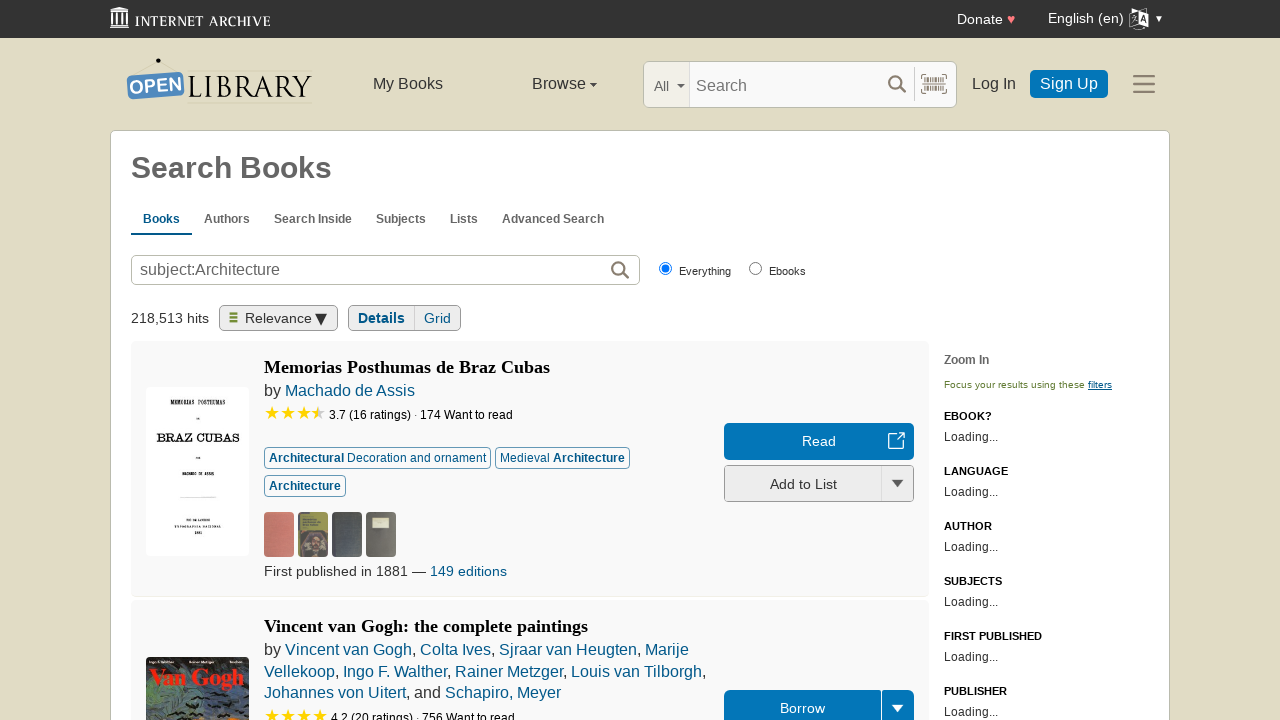

Navigated back to previous page
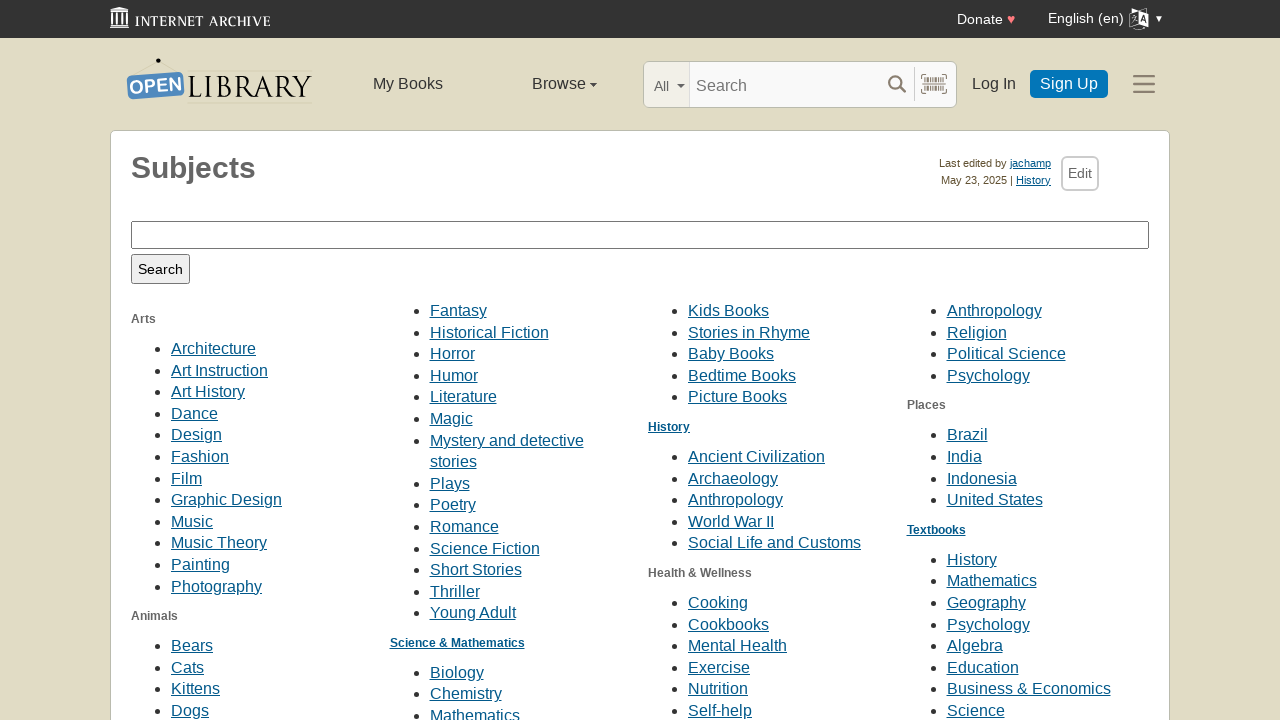

Successfully navigated back to subjects page
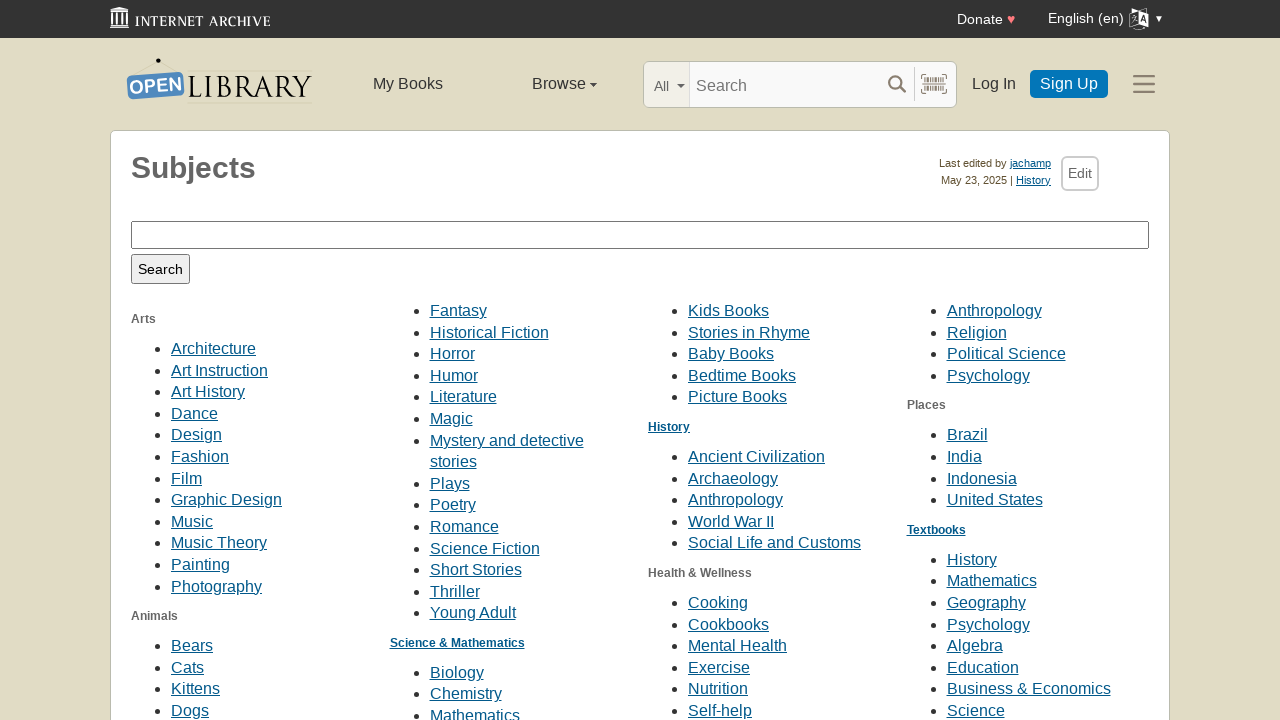

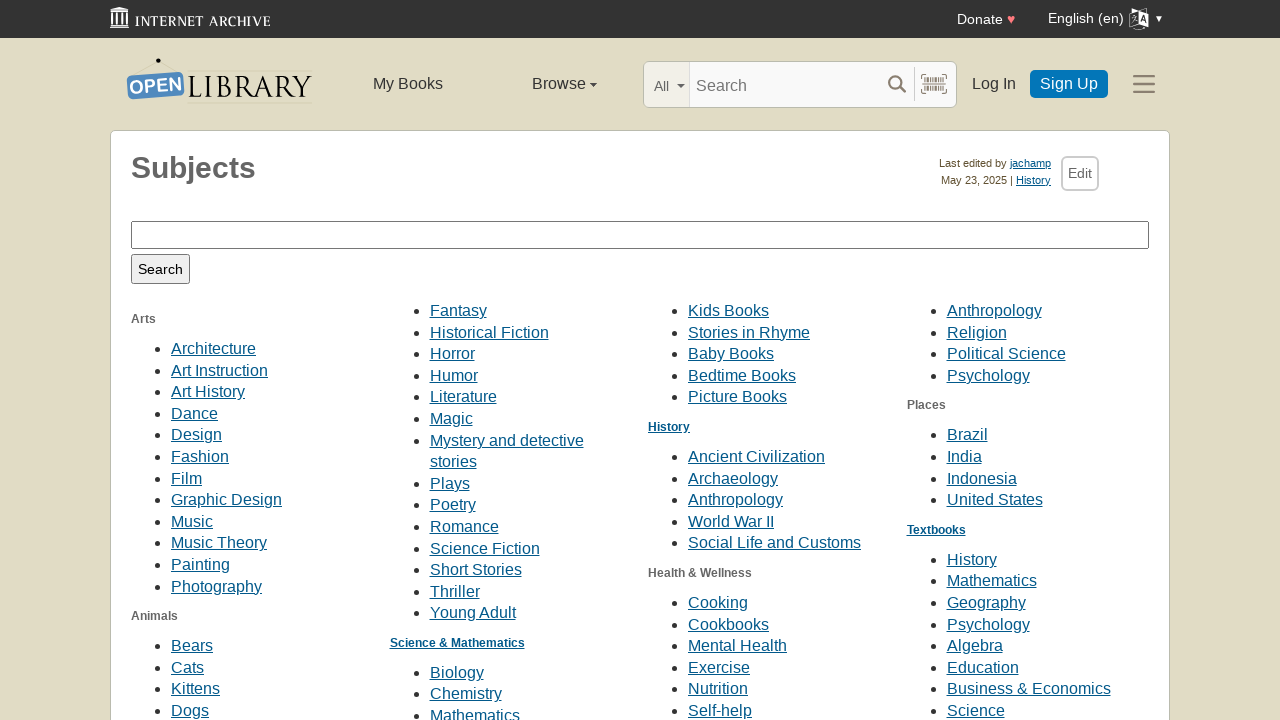